Opens the RedBus website homepage and retrieves the page title

Starting URL: https://www.redbus.in/

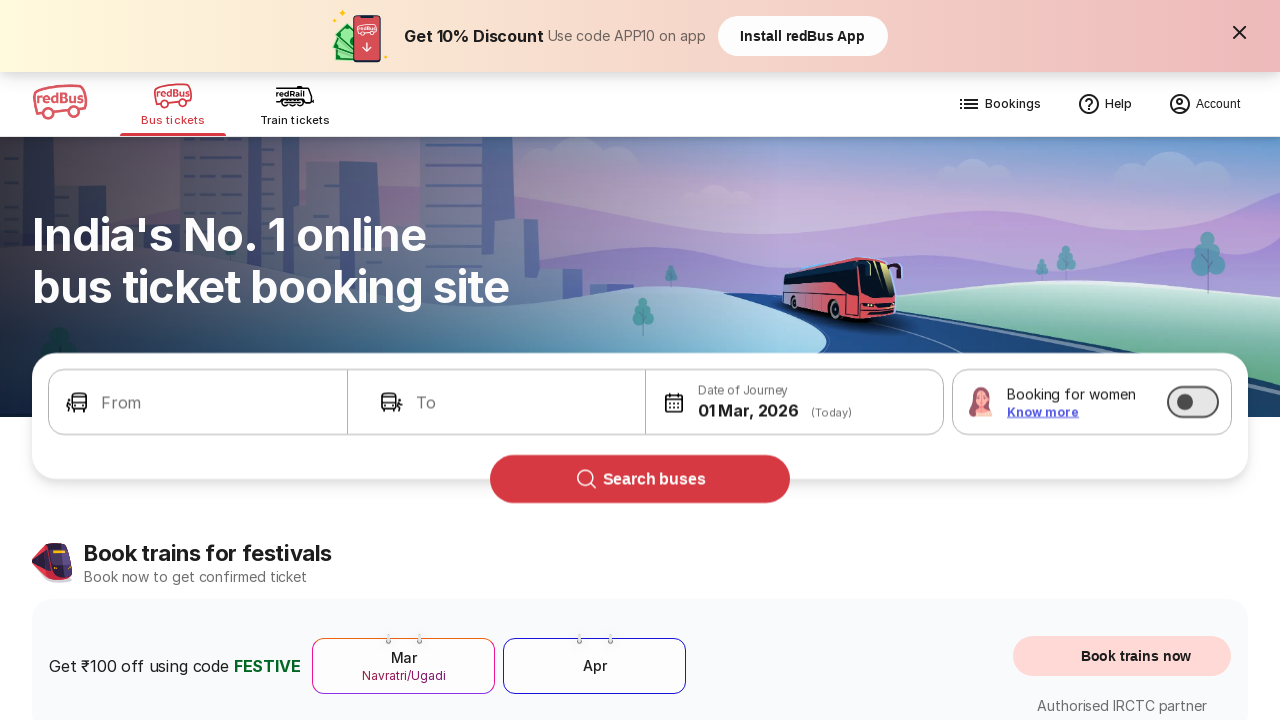

Waited for page to reach domcontentloaded state
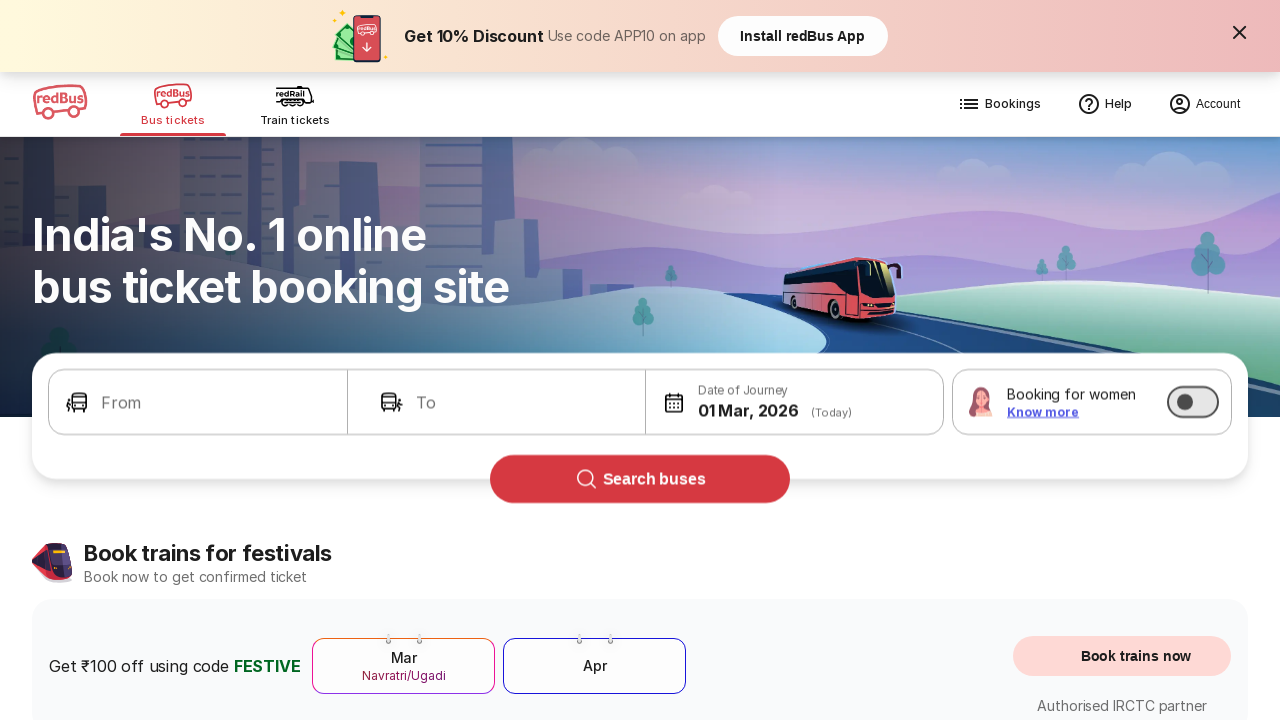

Retrieved page title: Bus Booking Online and Train Tickets at Lowest Price - redBus
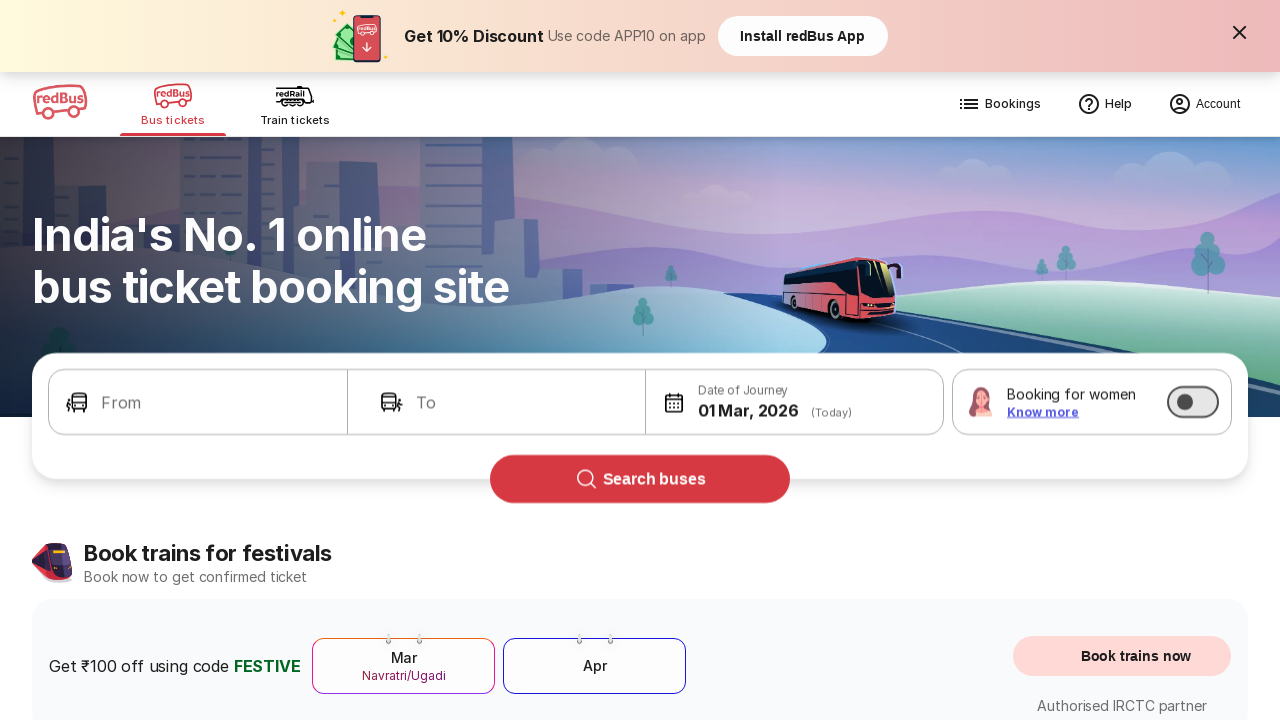

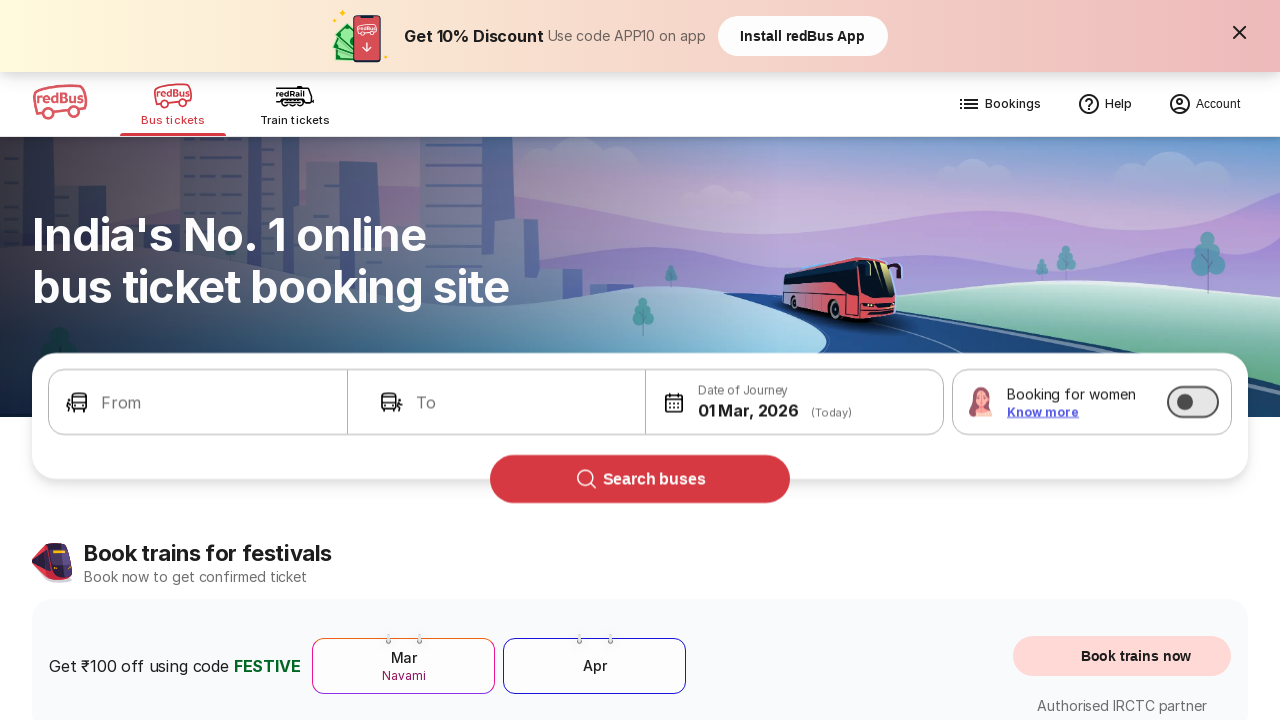